Tests single select dropdown functionality by selecting options using different methods (value, label, index)

Starting URL: https://demo.automationtesting.in/Register.html

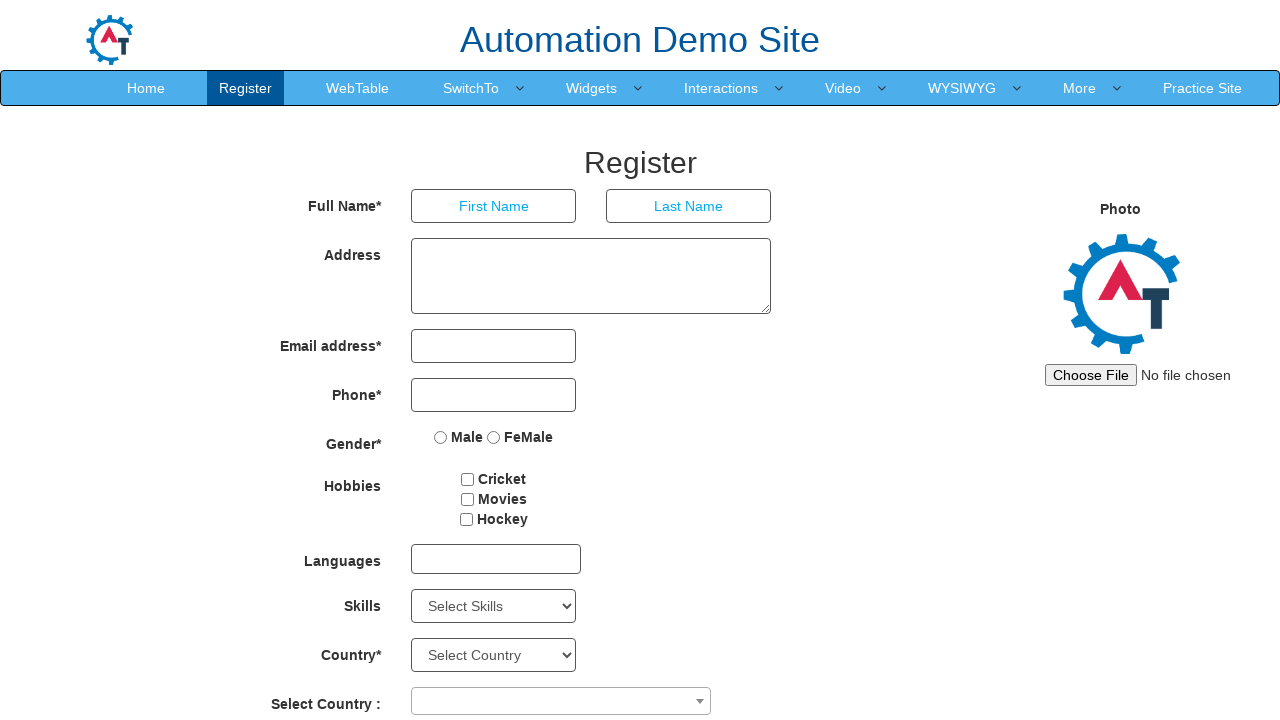

Located the Skills dropdown element
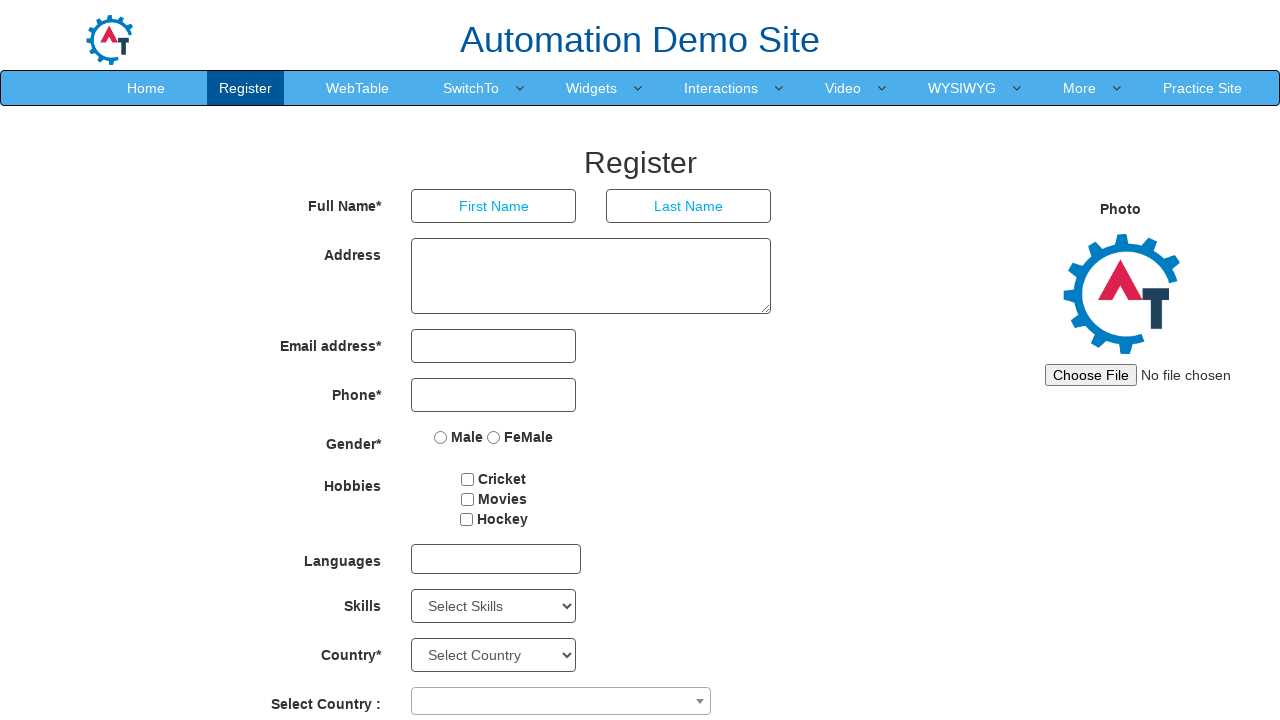

Selected 'Backup Management' from Skills dropdown by value on #Skills
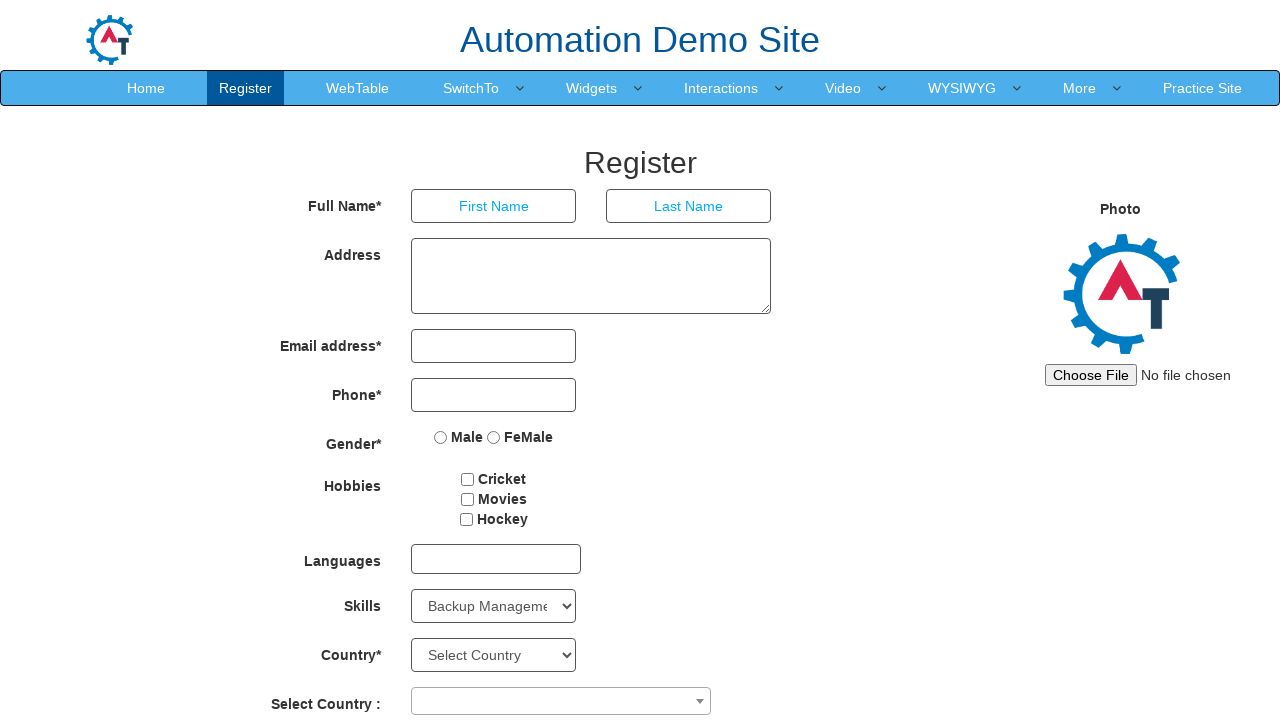

Waited 3 seconds after selecting 'Backup Management'
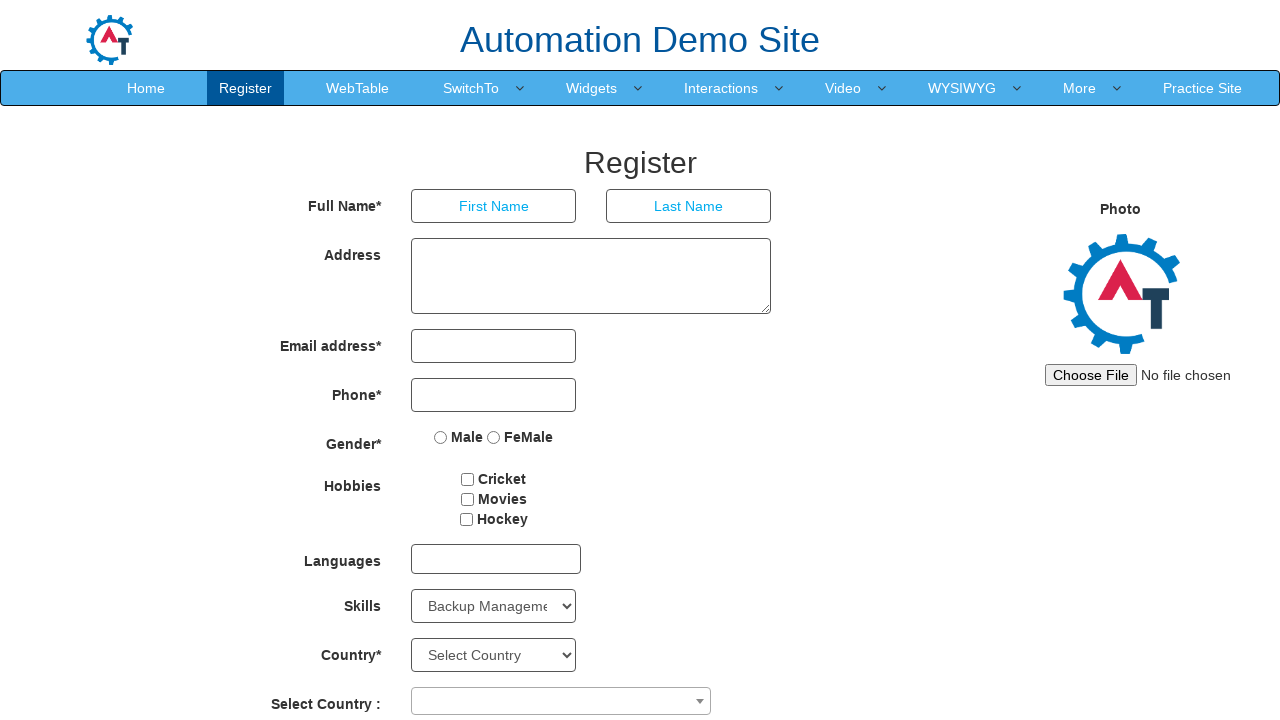

Selected 'AutoCAD' from Skills dropdown by value on #Skills
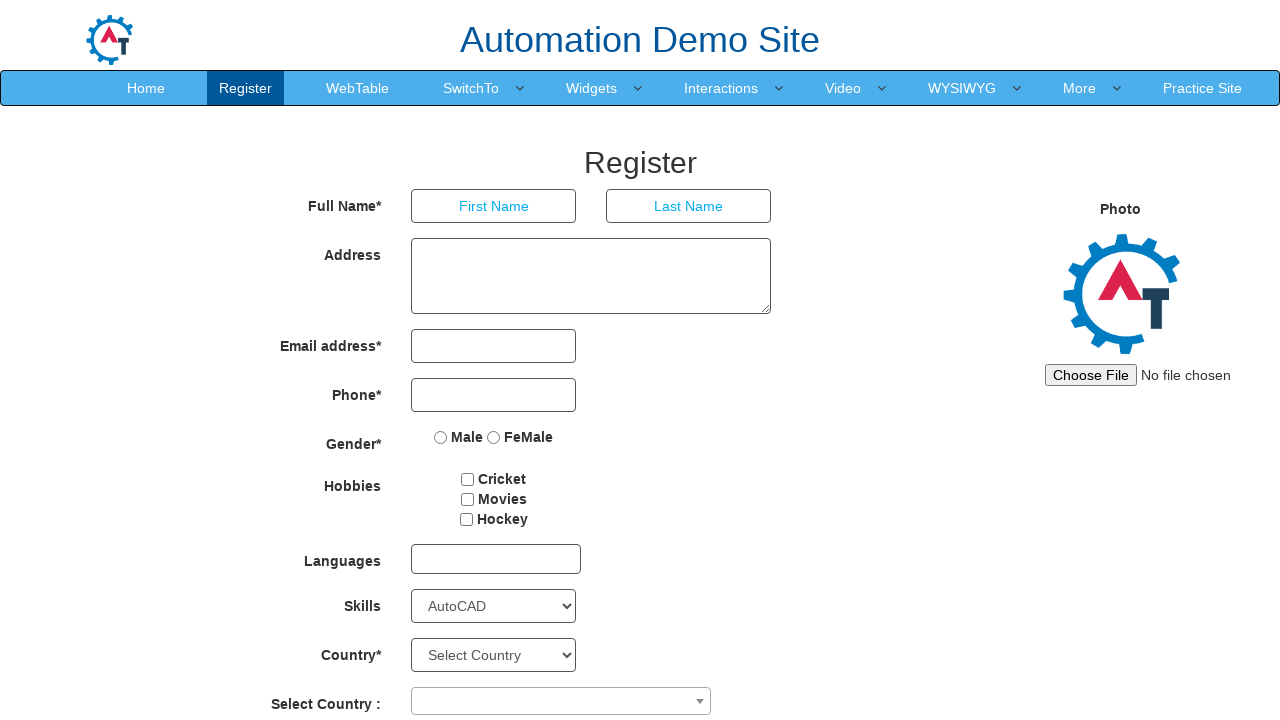

Waited 3 seconds after selecting 'AutoCAD'
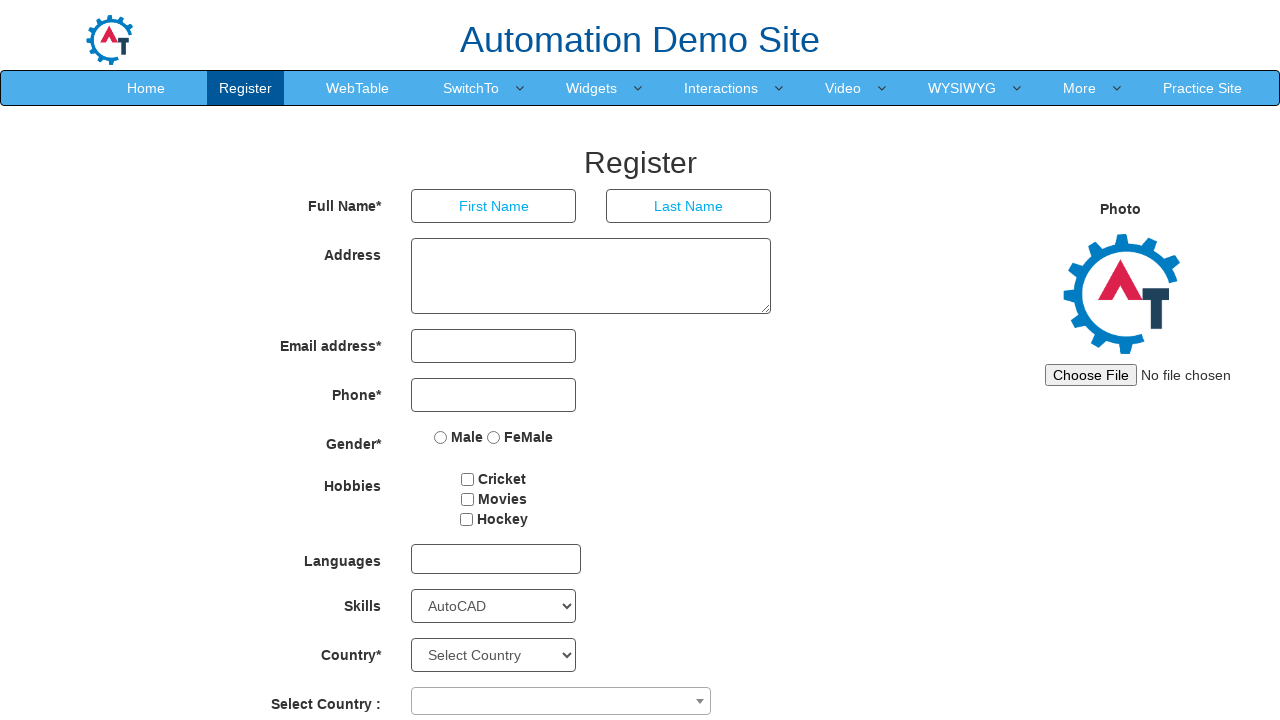

Selected 'Client Server' from Skills dropdown by label on #Skills
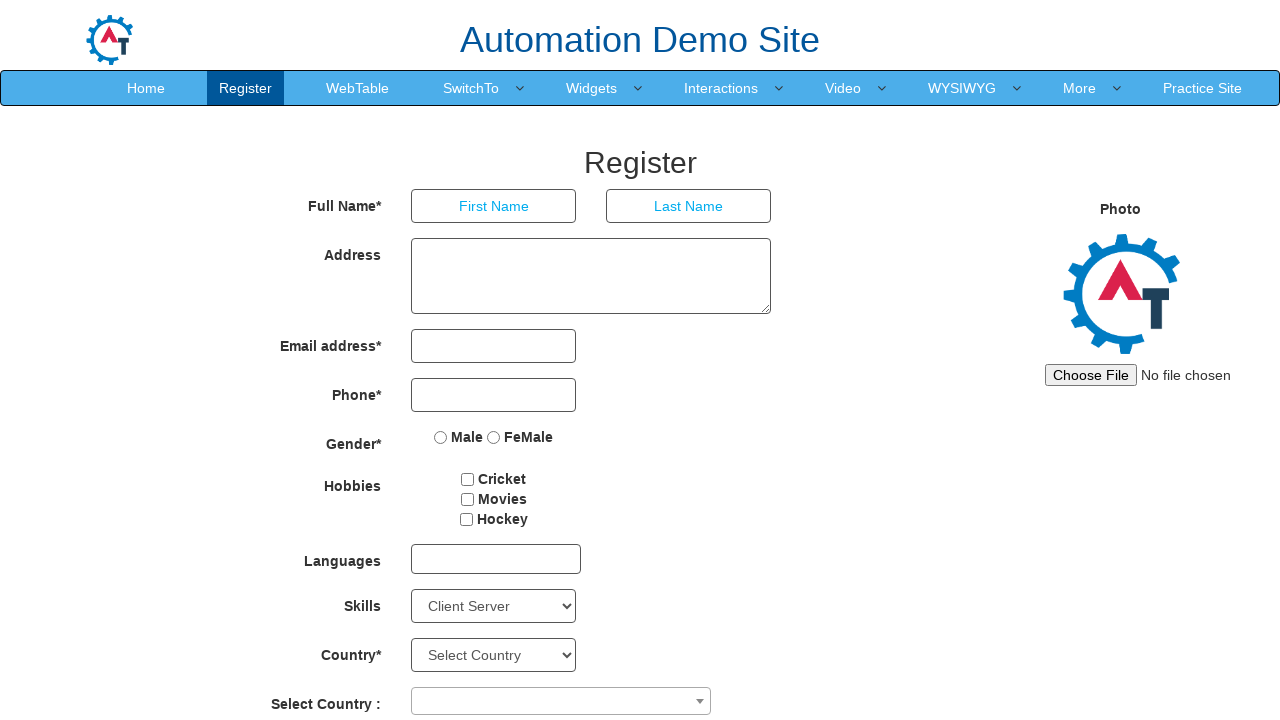

Waited 3 seconds after selecting 'Client Server'
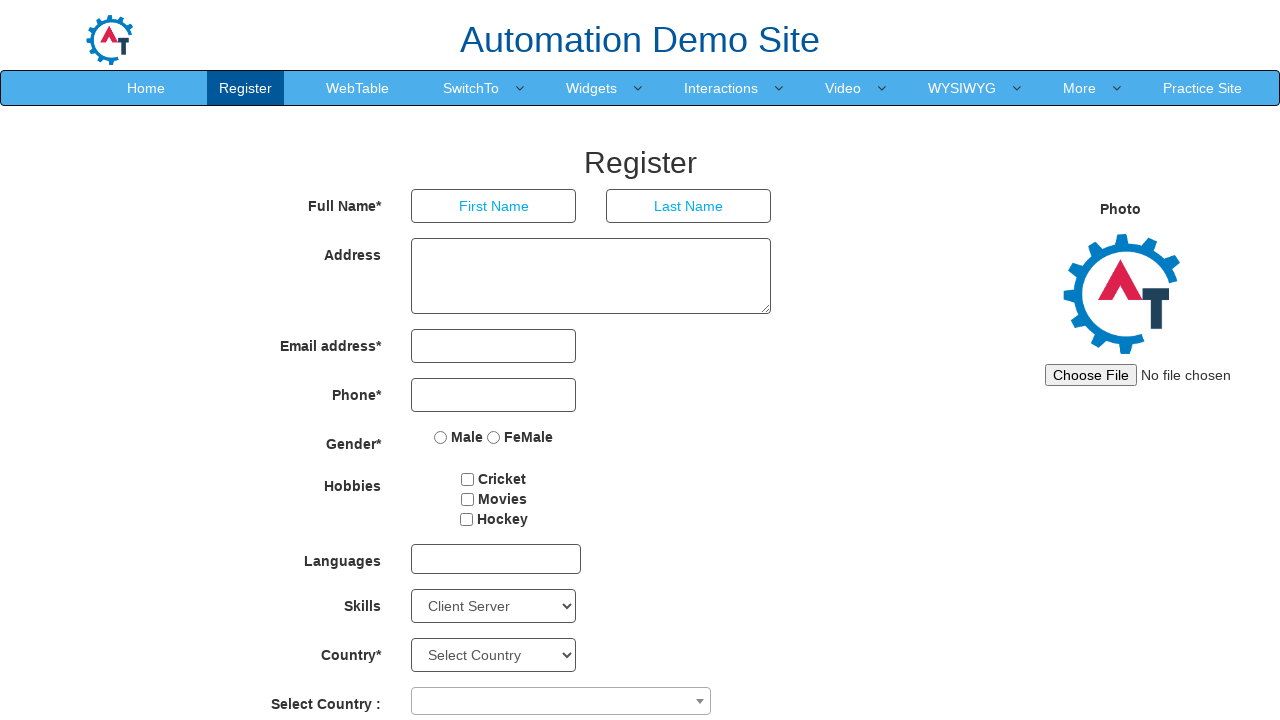

Selected option at index 20 from Skills dropdown on #Skills
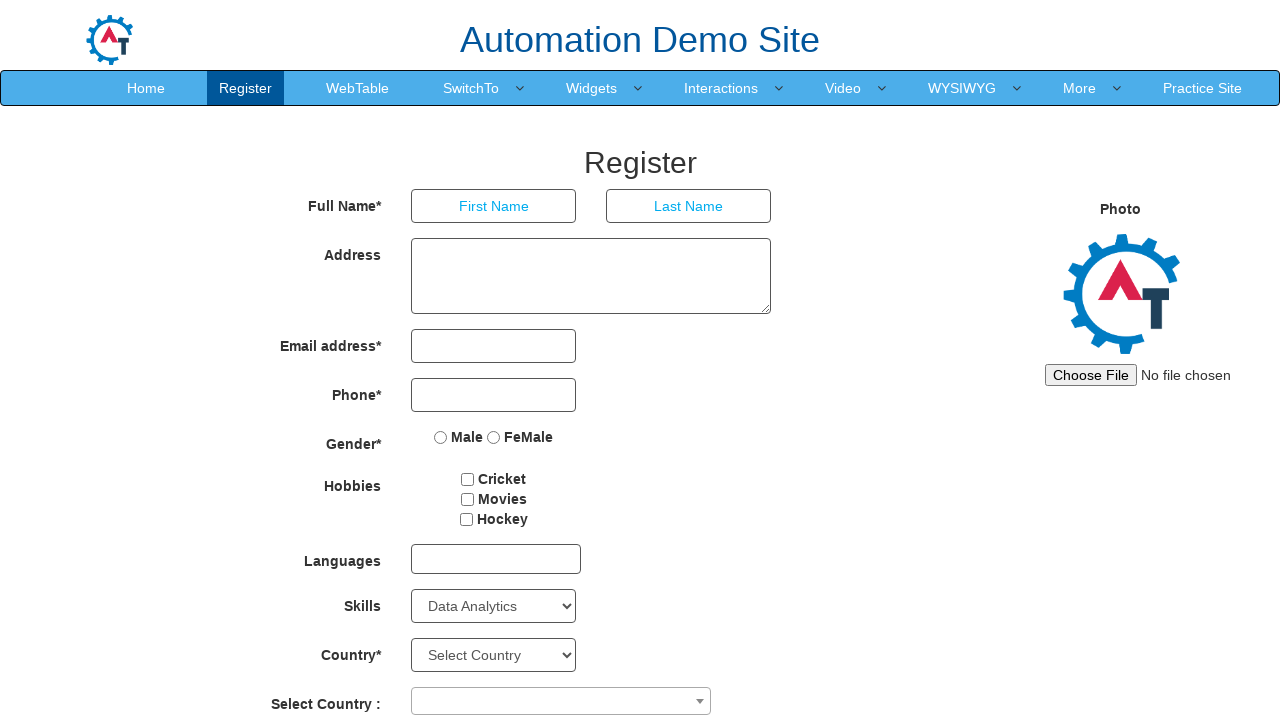

Waited 3 seconds after selecting option at index 20
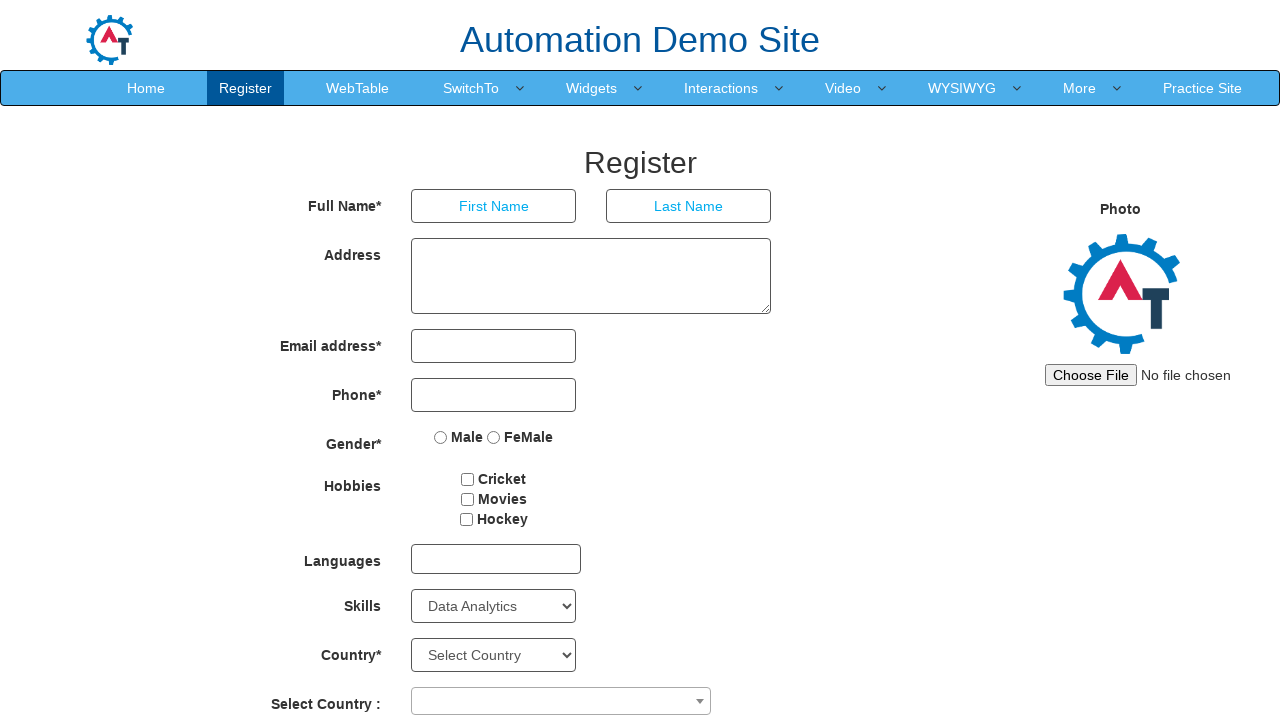

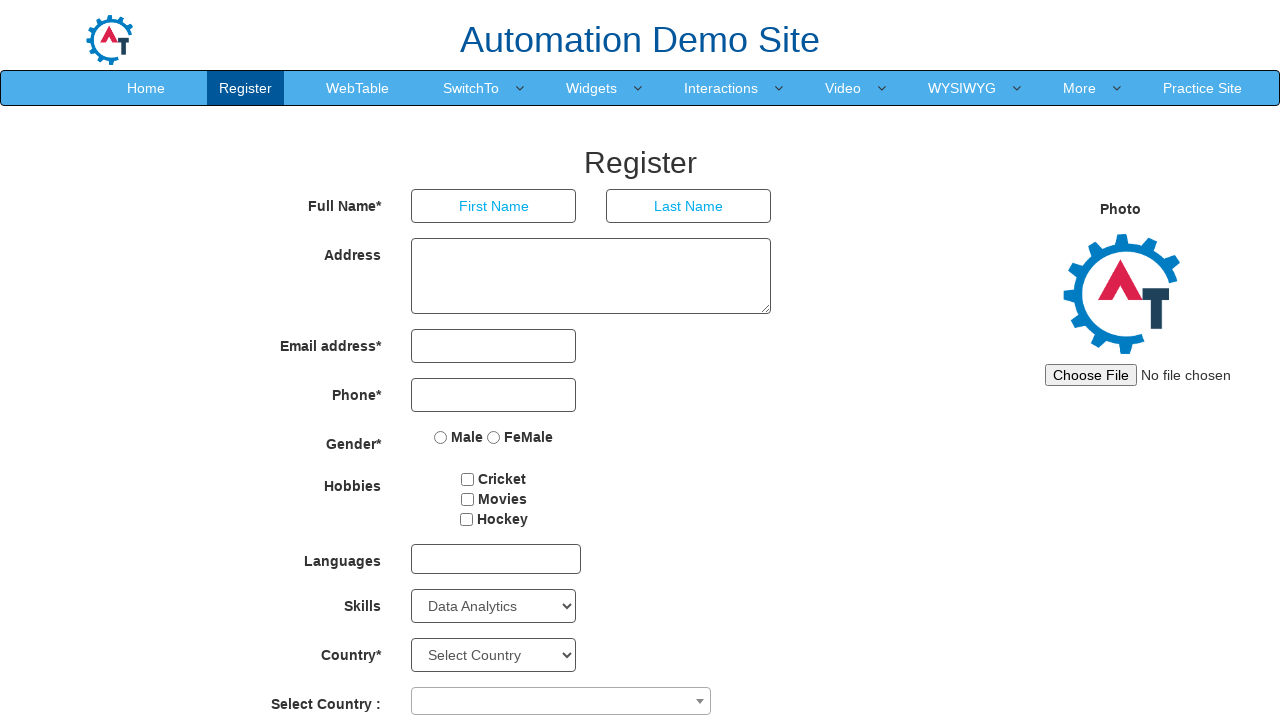